Tests file upload functionality using an input element with type="file" by uploading a test file to the page.

Starting URL: https://leafground.com/file.xhtml

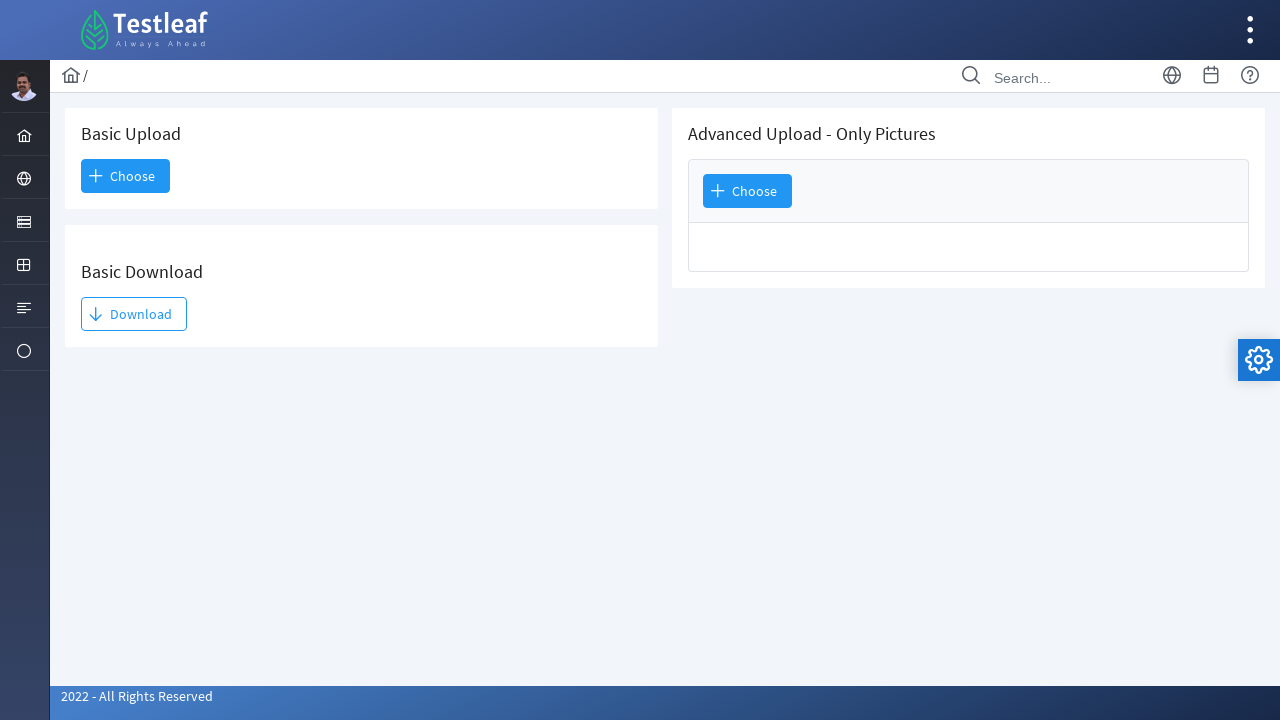

Created temporary test file for upload
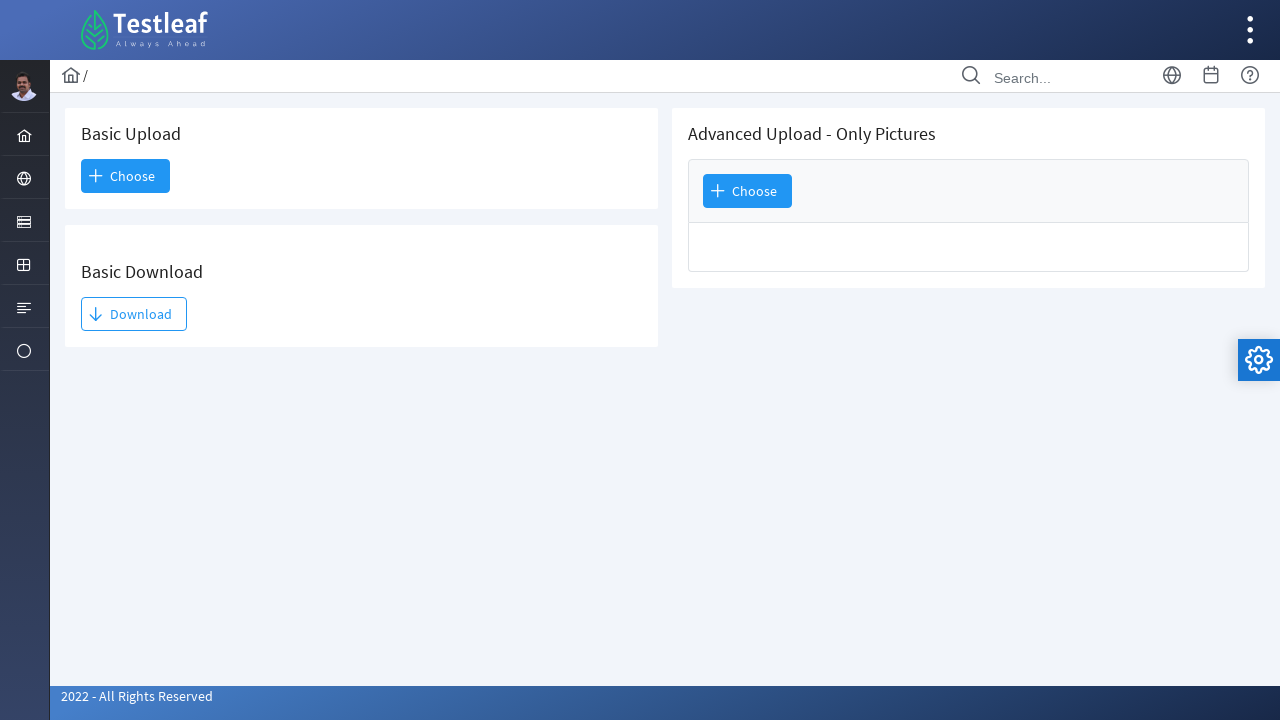

Uploaded test file using file input element with type='file'
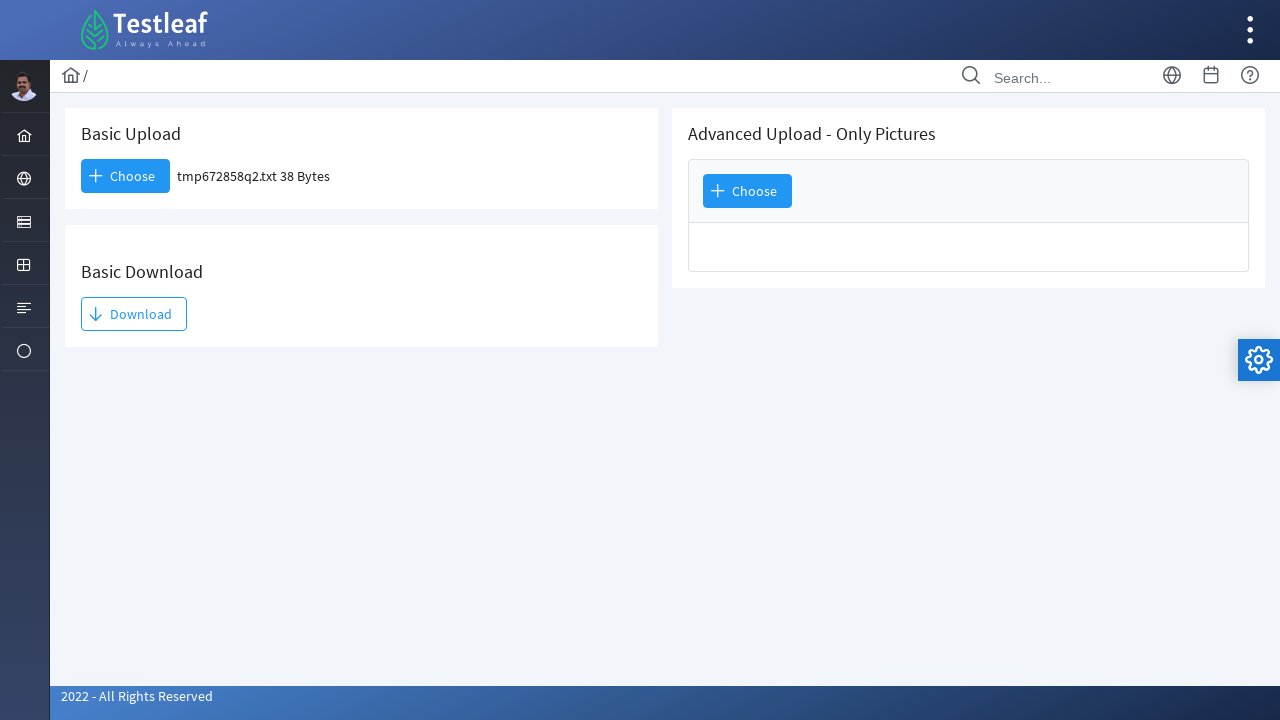

Waited 2 seconds for file upload to process
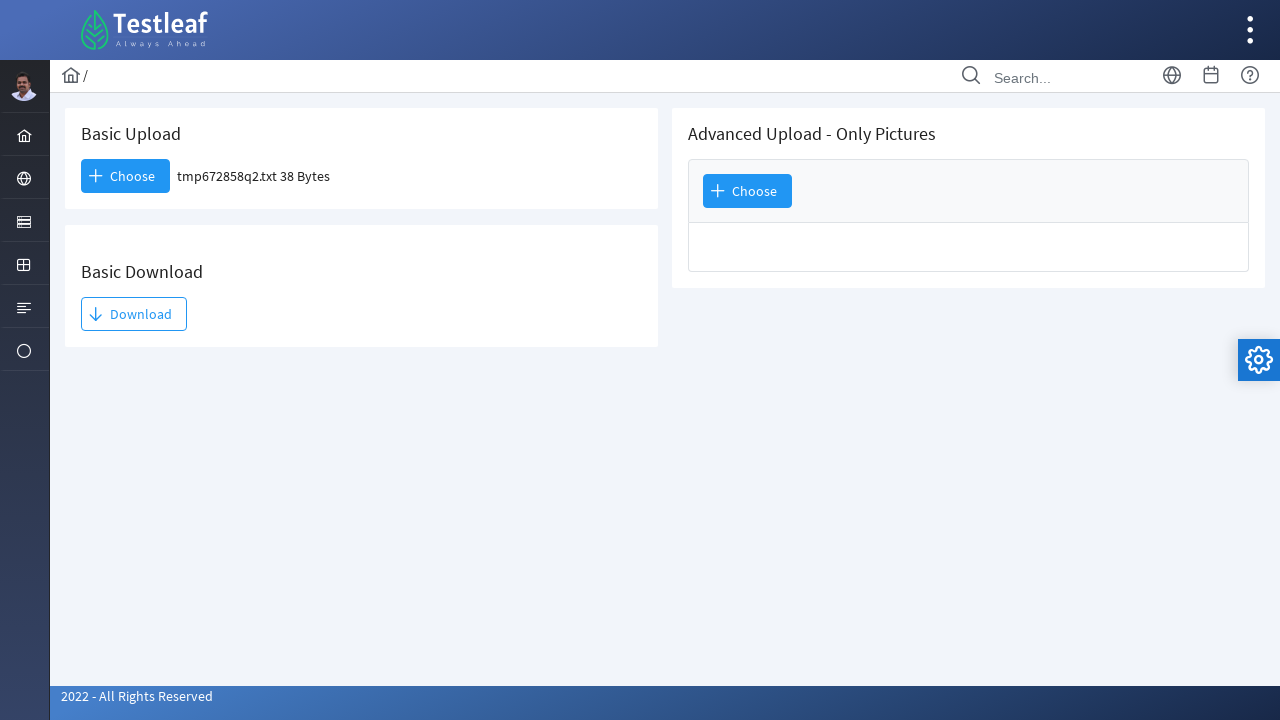

Cleaned up temporary test file
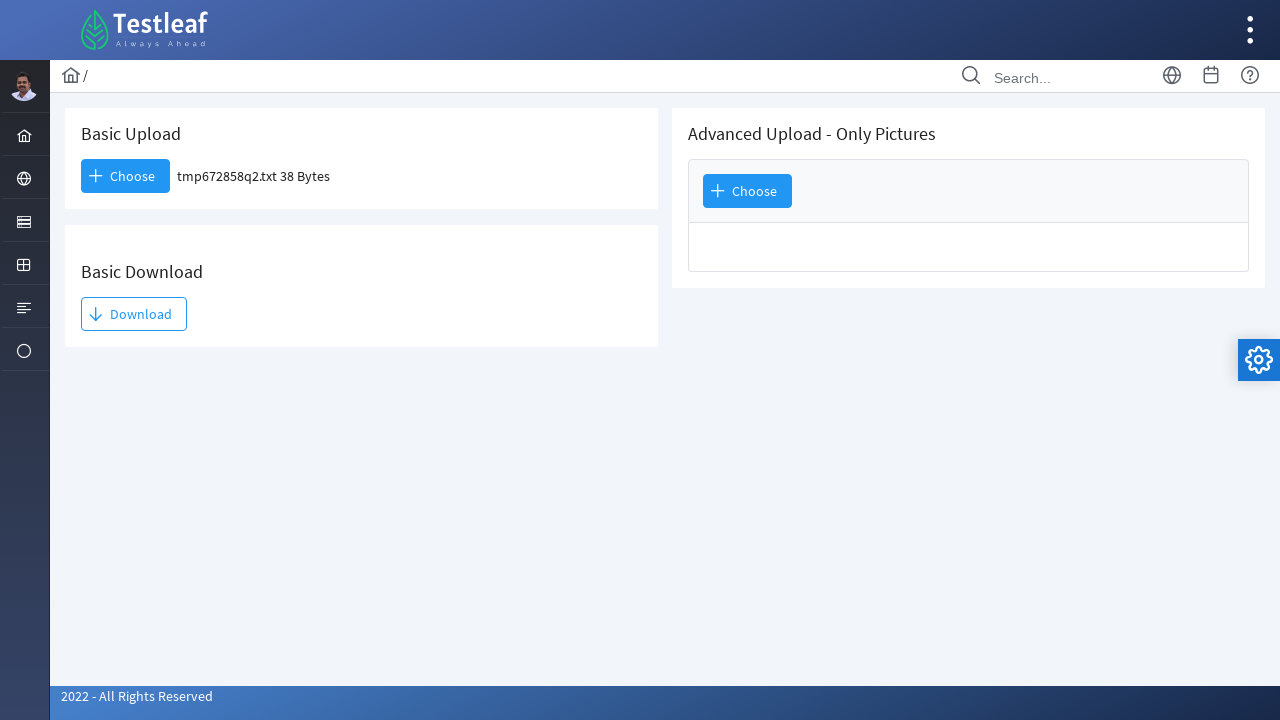

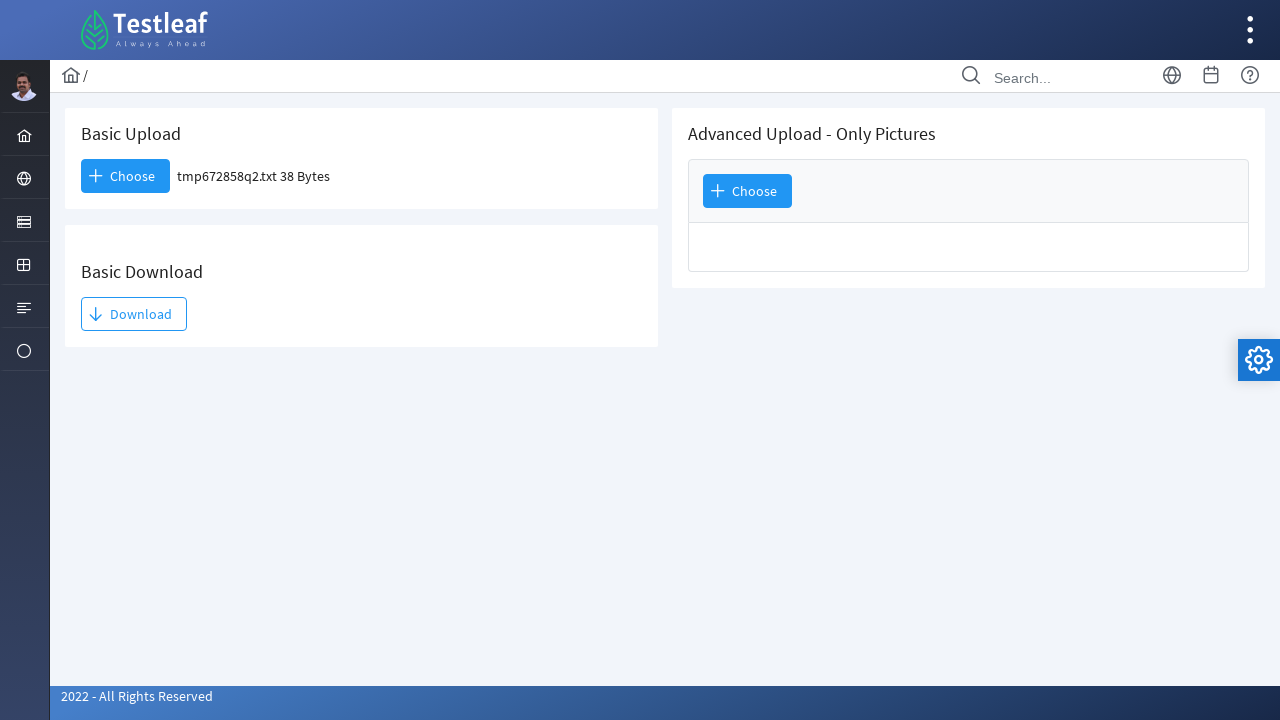